Navigates to a page, clicks on a specific calculated link text, then fills out a registration form with personal information and submits it

Starting URL: http://suninjuly.github.io/find_link_text

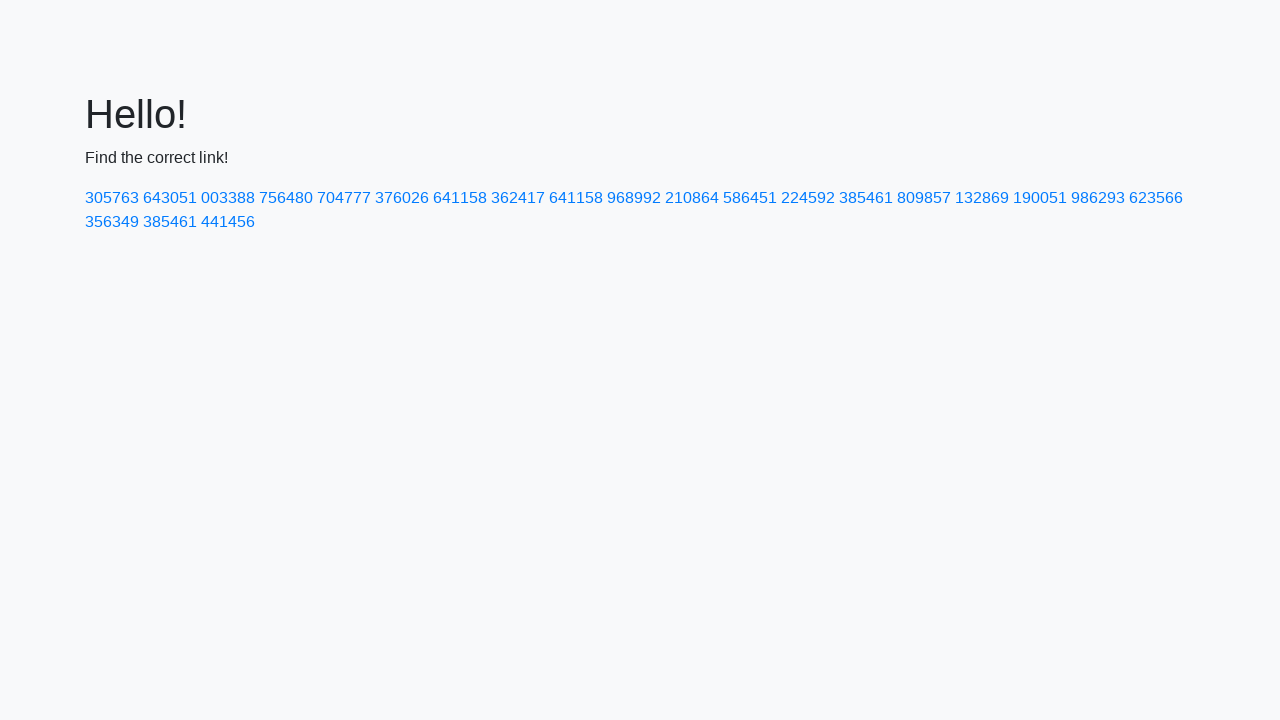

Navigated to http://suninjuly.github.io/find_link_text
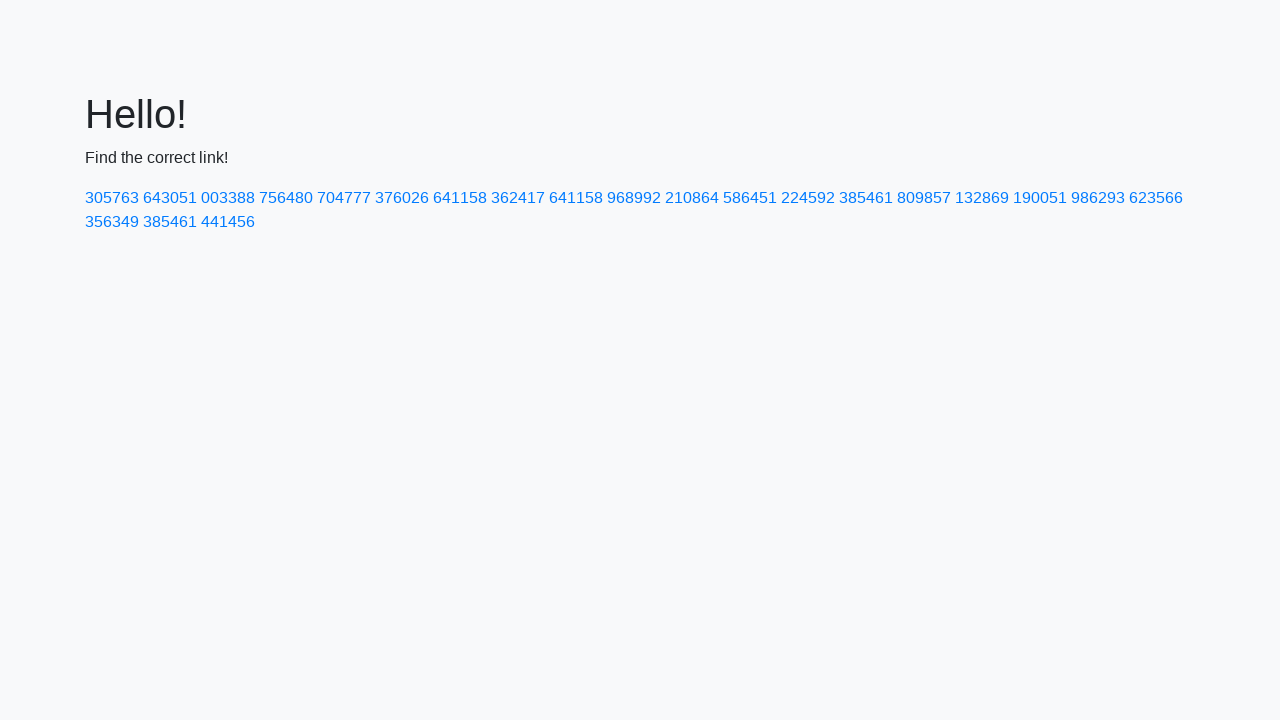

Clicked on link with calculated text '224592' at (808, 198) on a:text('224592')
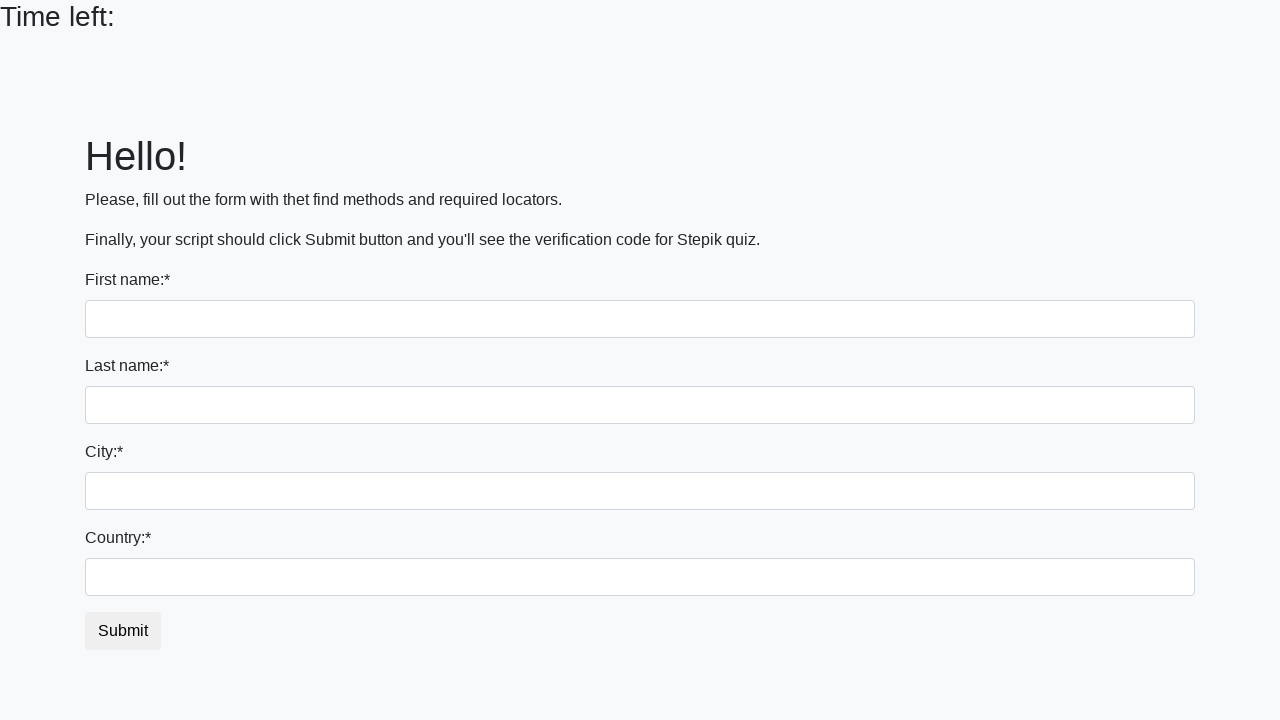

Filled first name field with 'Ivan' on input[name='first_name']
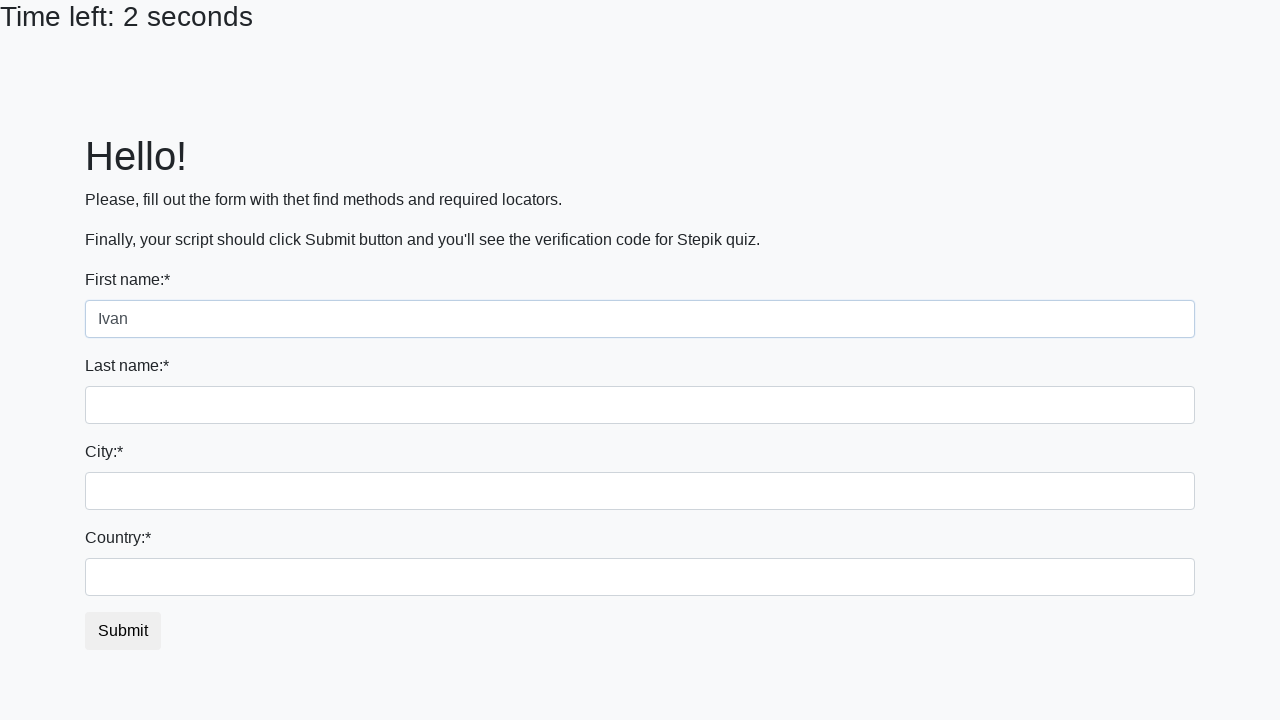

Filled last name field with 'Petrov' on input[name='last_name']
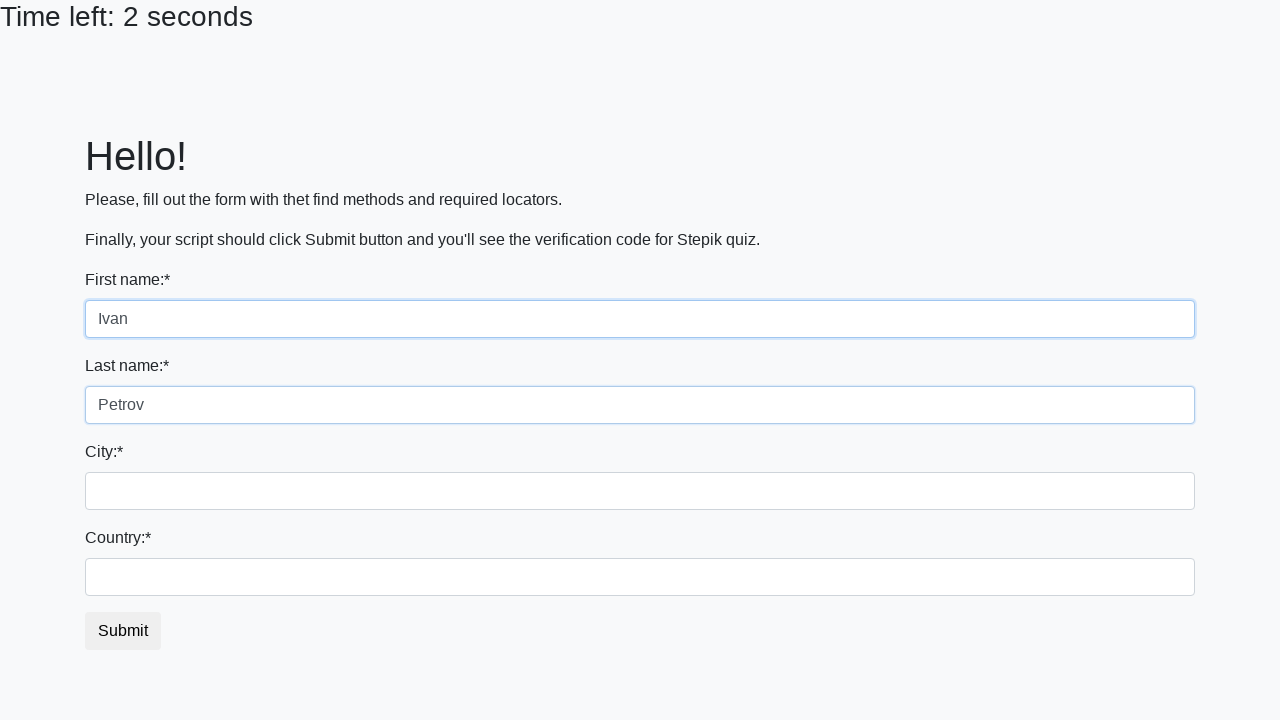

Filled city field with 'Smolensk' on .city
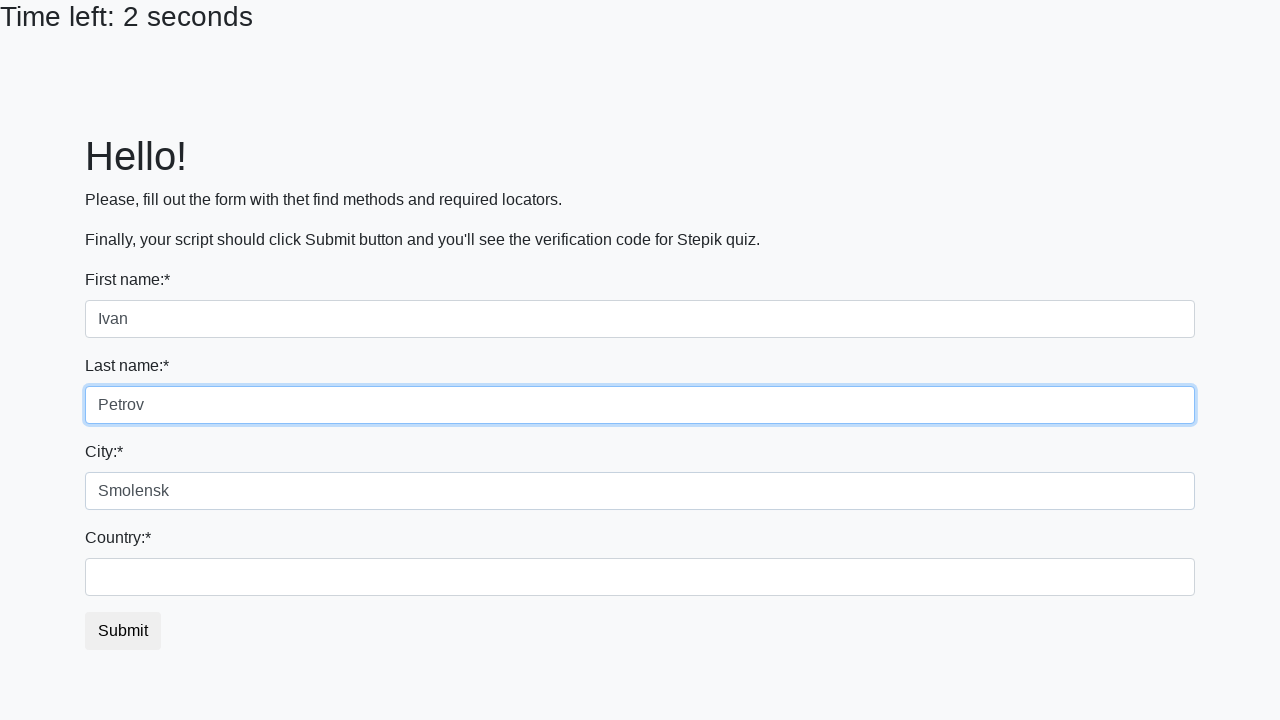

Filled country field with 'Russia' on #country
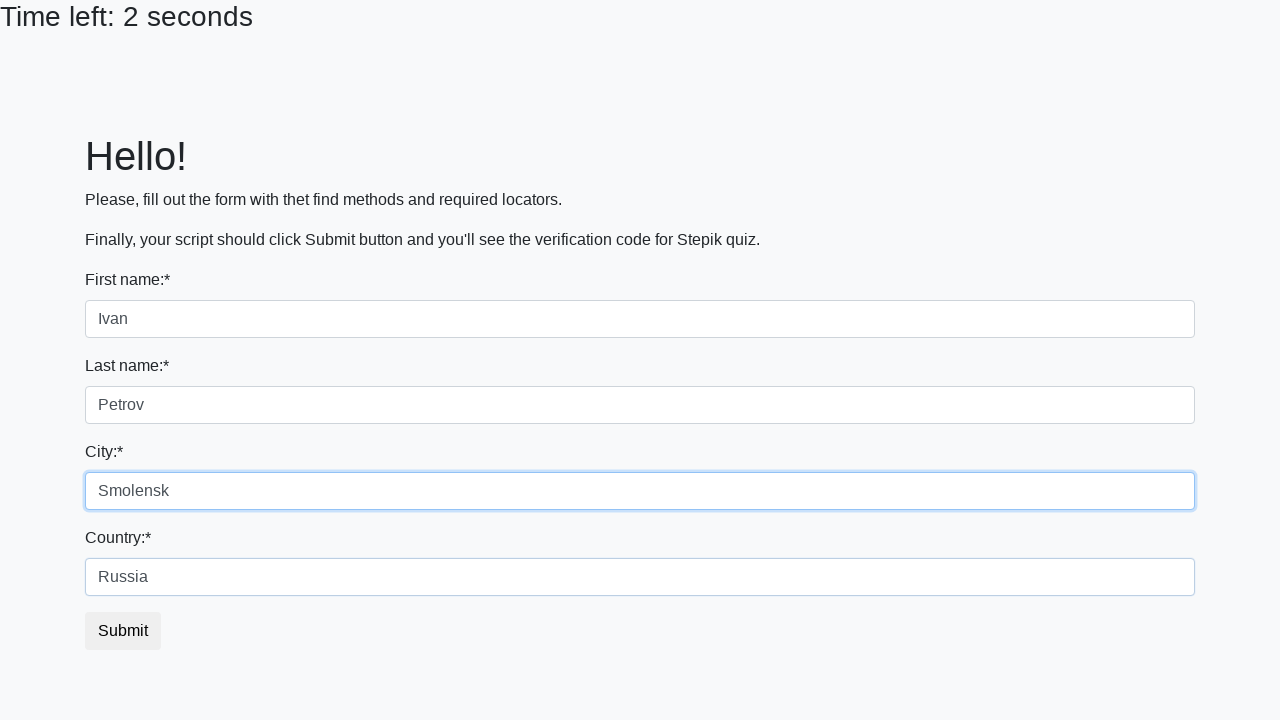

Clicked submit button to register at (123, 631) on button.btn
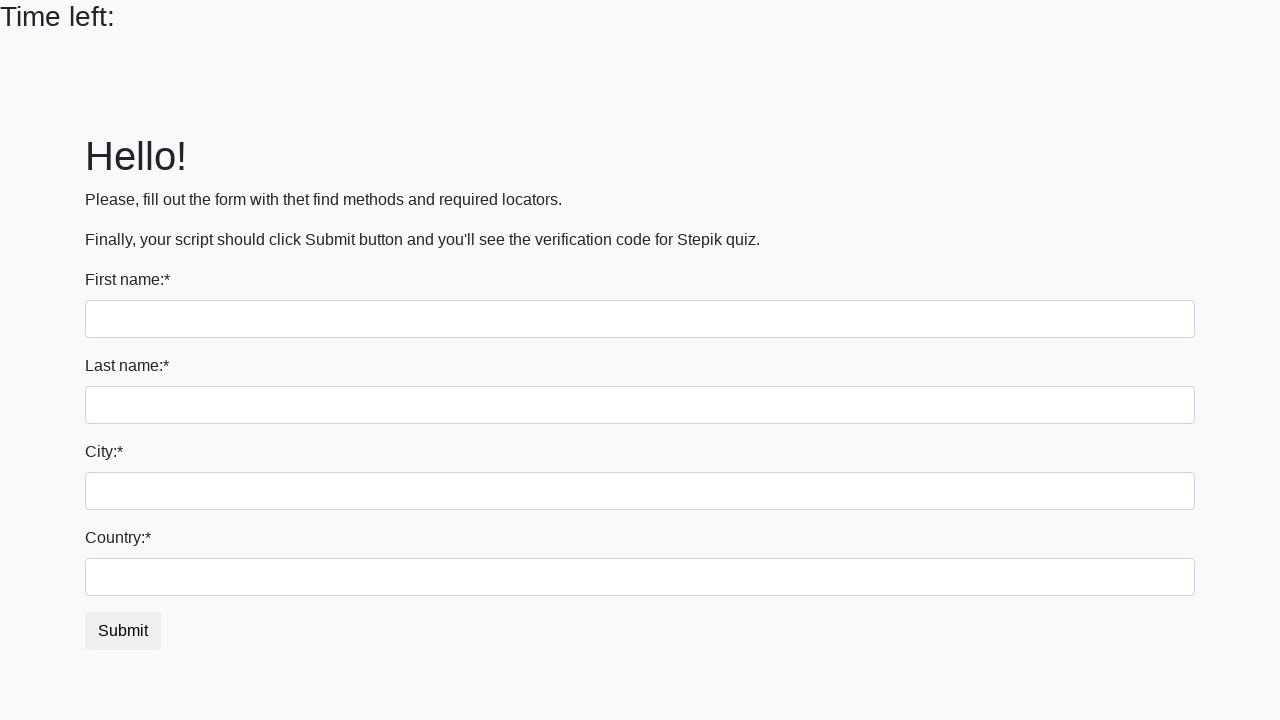

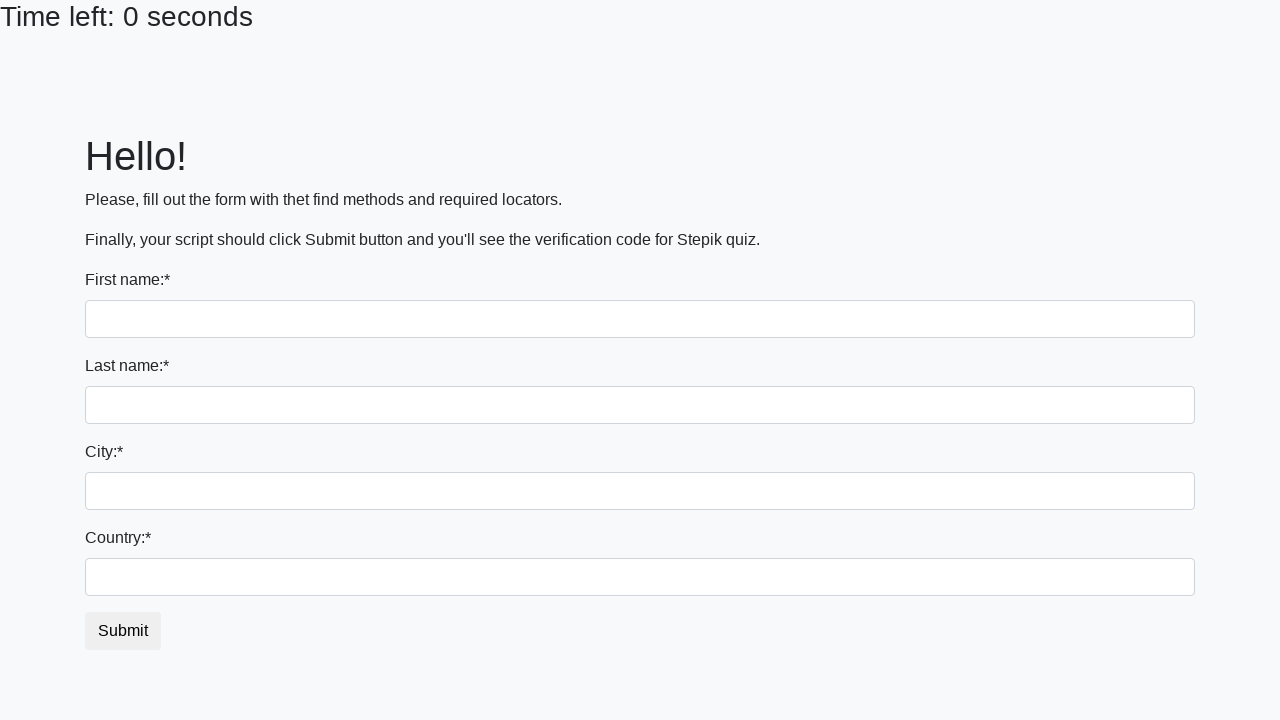